Tests a math problem form by retrieving a value from an element attribute, calculating a result using a mathematical formula, and submitting the answer with checkbox selections

Starting URL: http://suninjuly.github.io/get_attribute.html

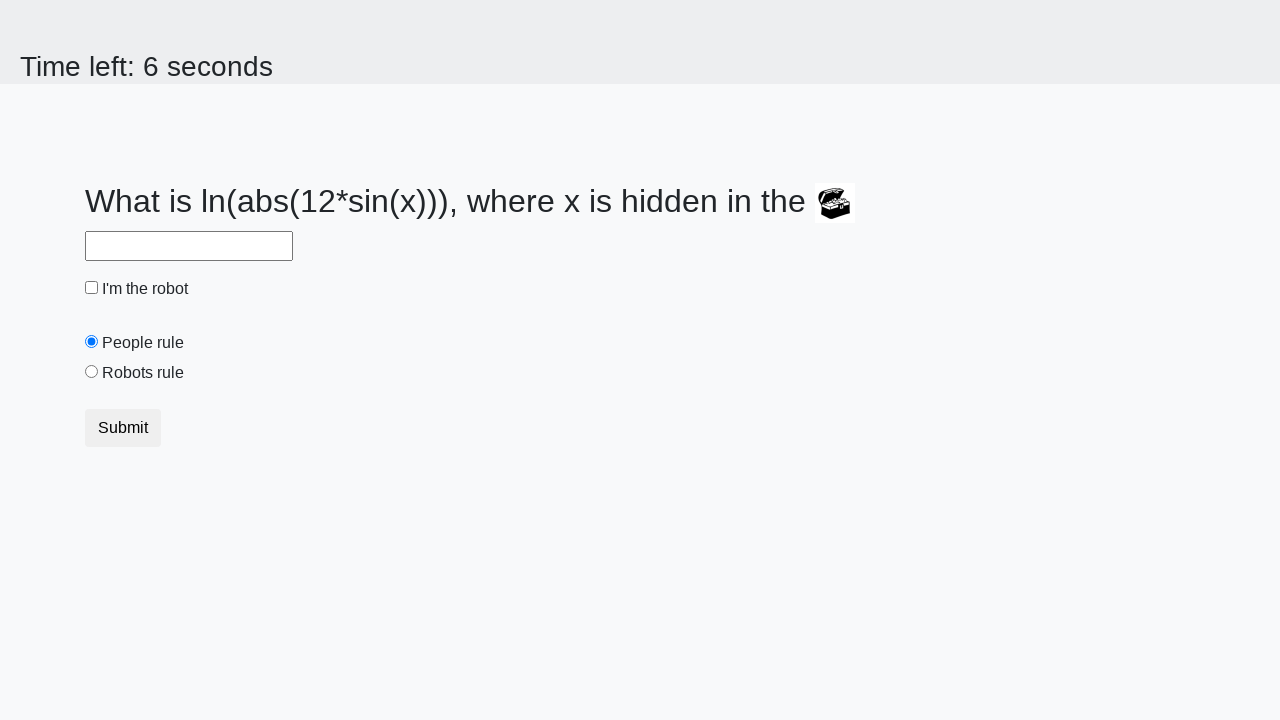

Located treasure element with ID 'treasure'
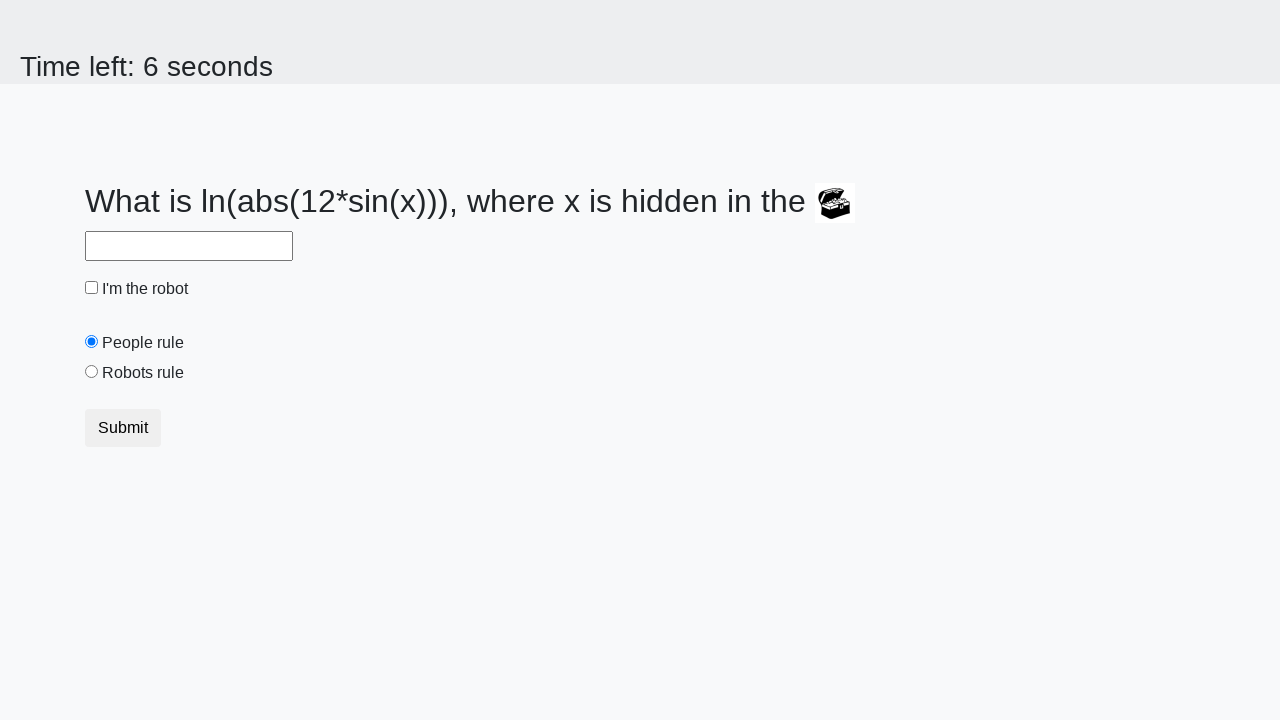

Retrieved valuex attribute from treasure element
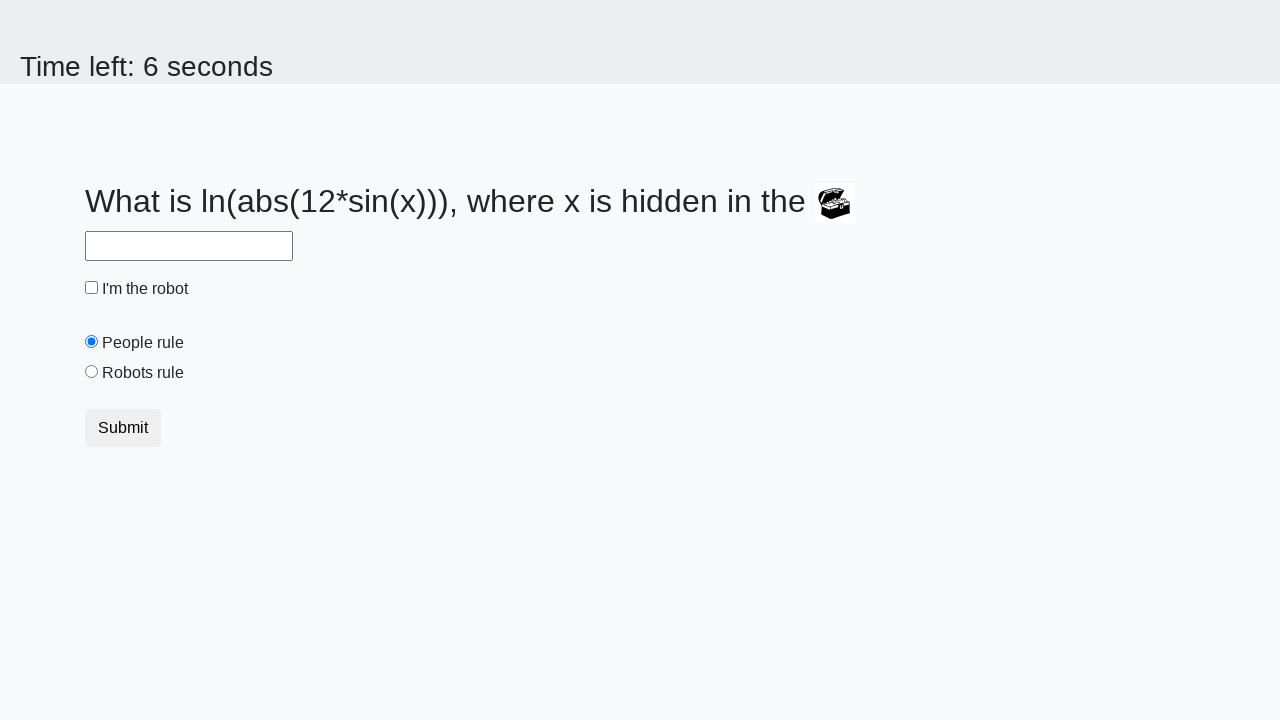

Calculated mathematical result: 1.3241766186067516
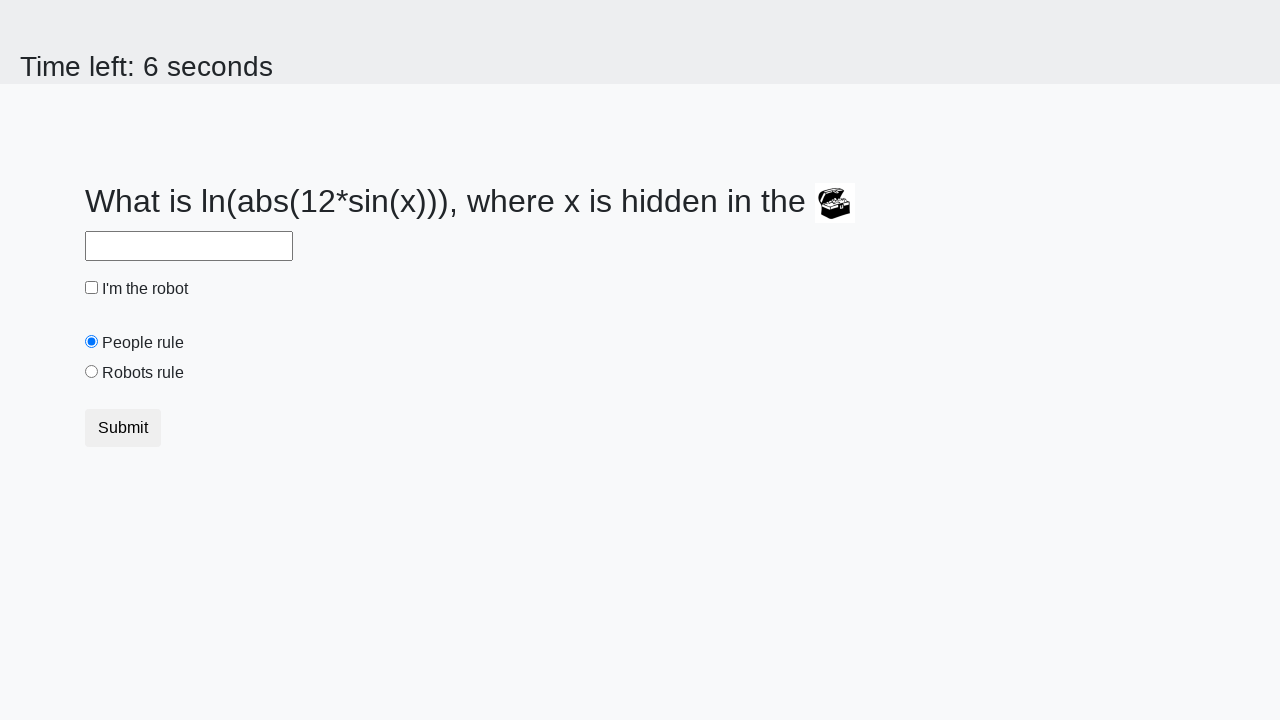

Filled answer field with calculated value: 1.3241766186067516 on #answer
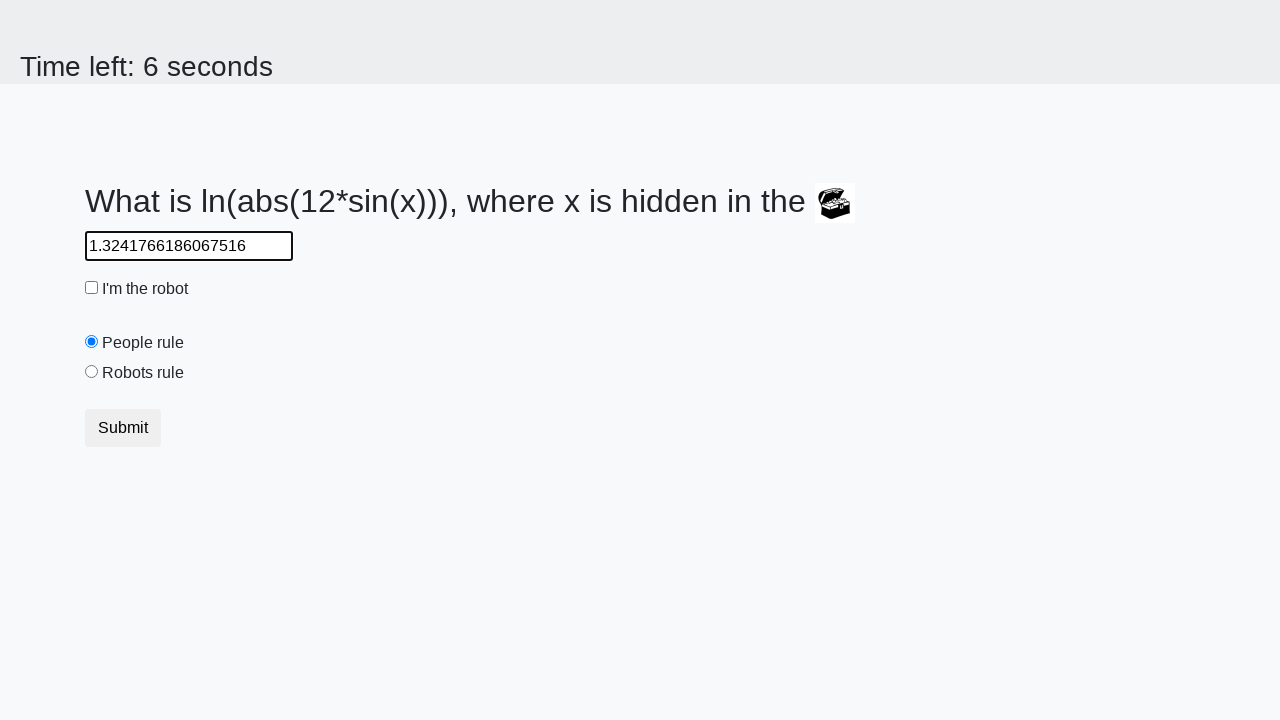

Clicked robot checkbox at (92, 288) on #robotCheckbox
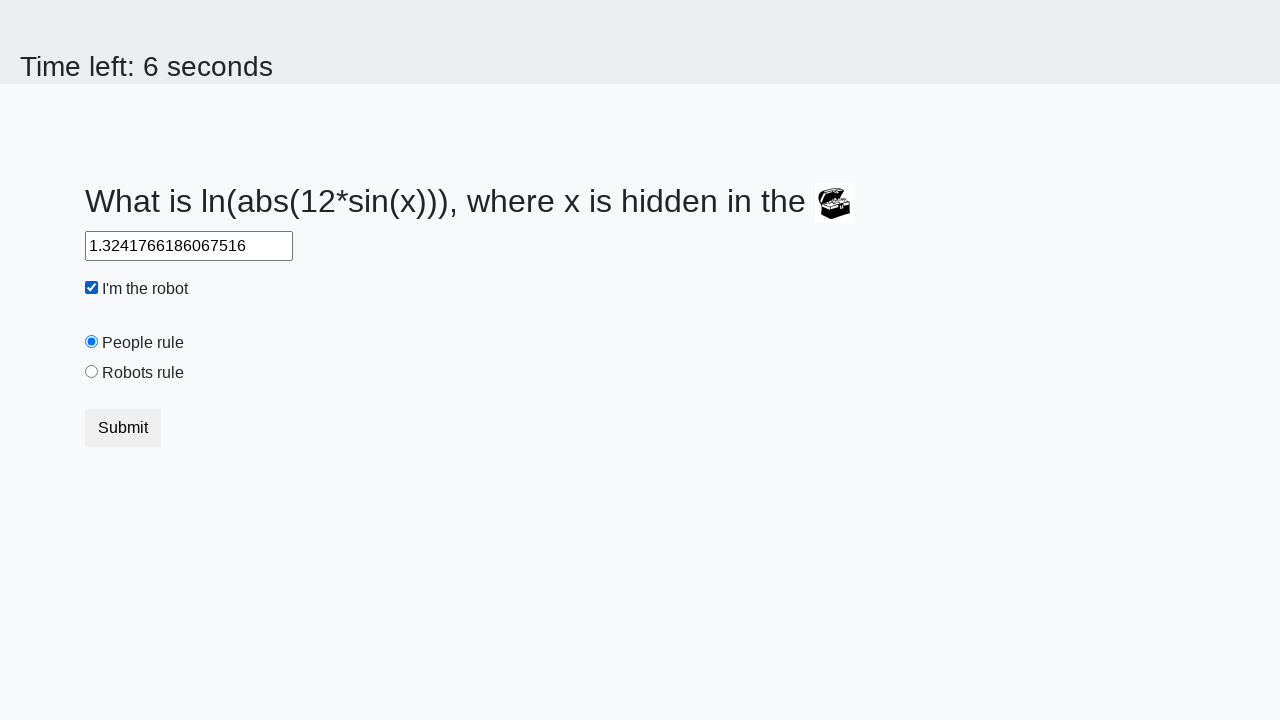

Clicked robots rule radio button at (92, 372) on #robotsRule
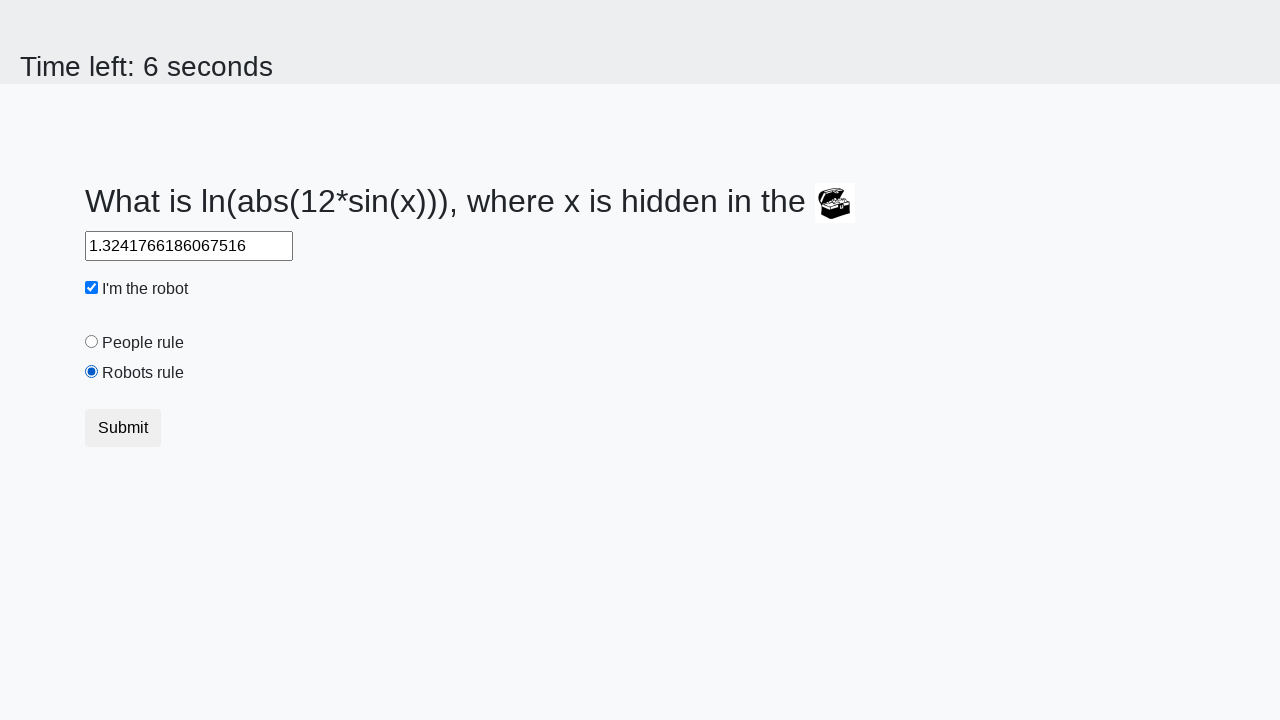

Clicked submit button to submit the form at (123, 428) on .btn
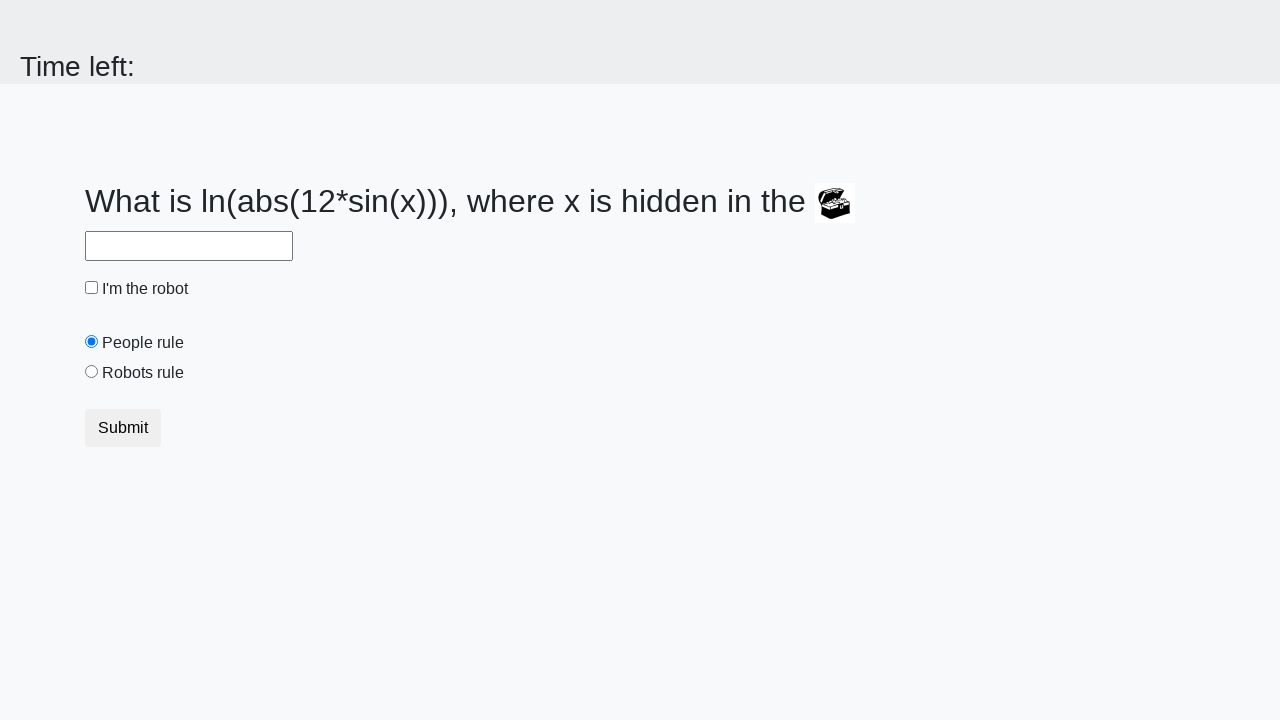

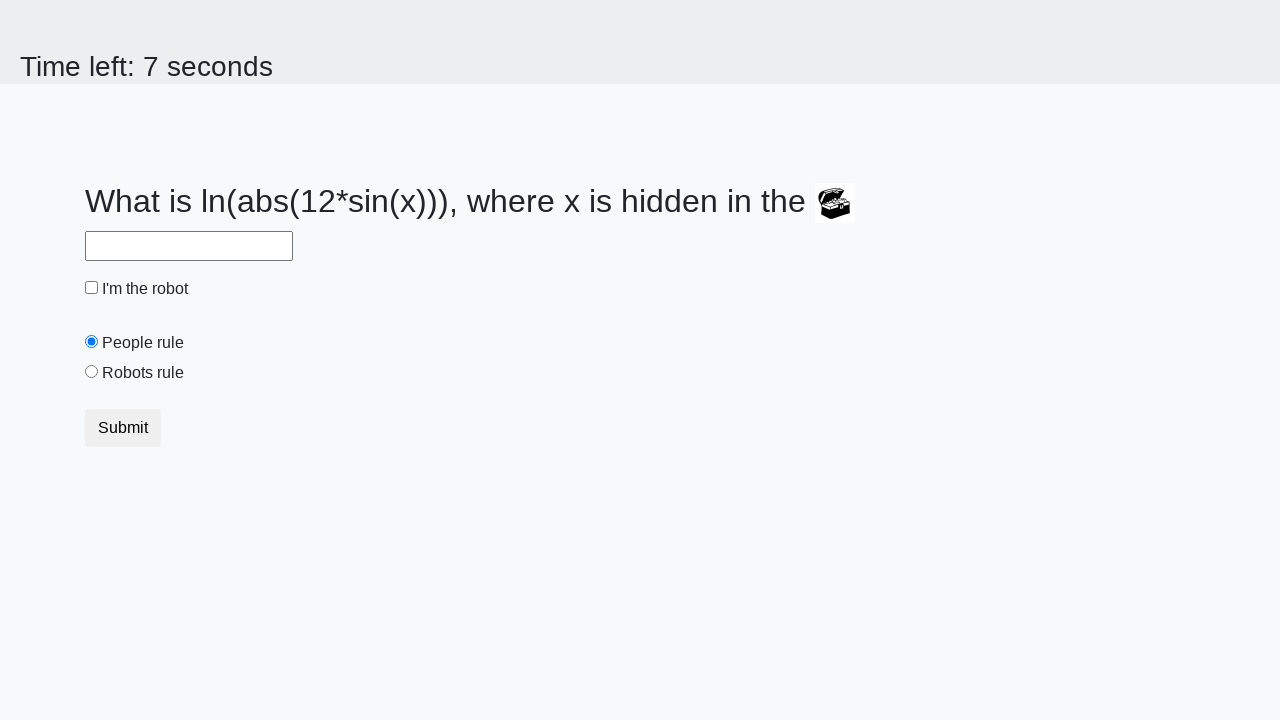